Tests the Practice Form by navigating to the Forms section and filling out personal information fields including first name, last name, email, and mobile number.

Starting URL: https://demoqa.com/

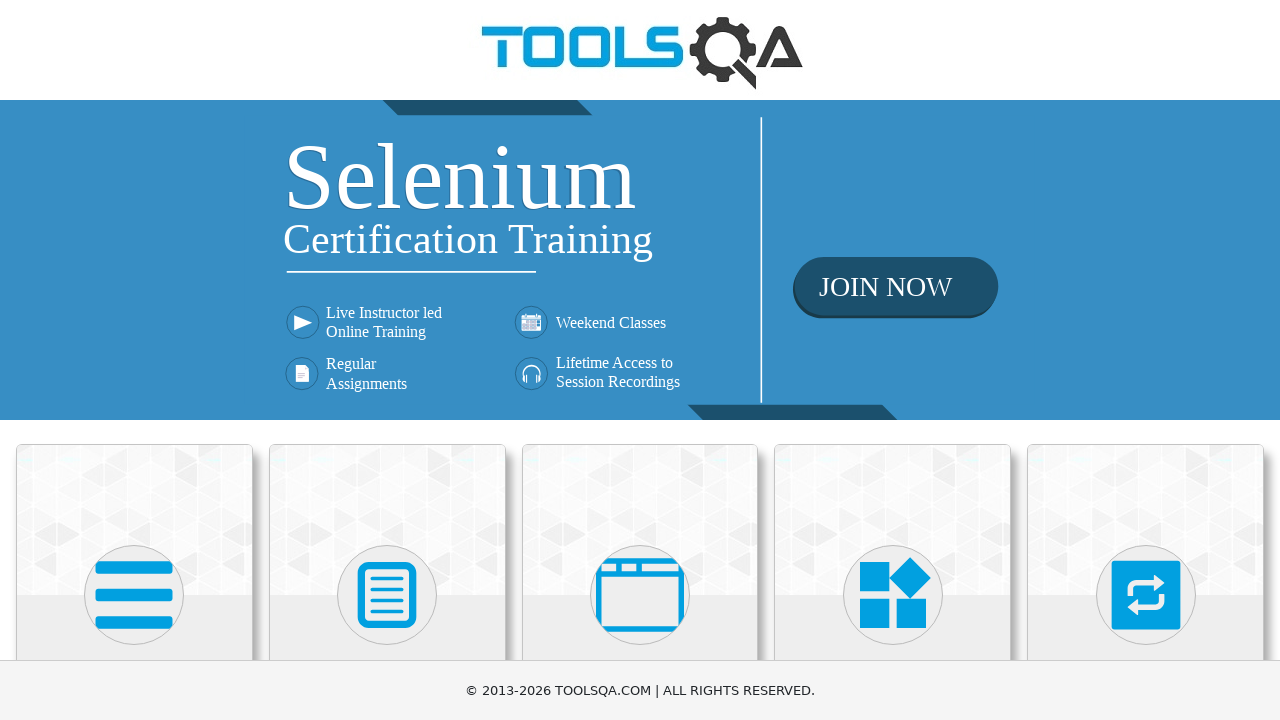

Clicked on Forms menu at (387, 360) on text=Forms
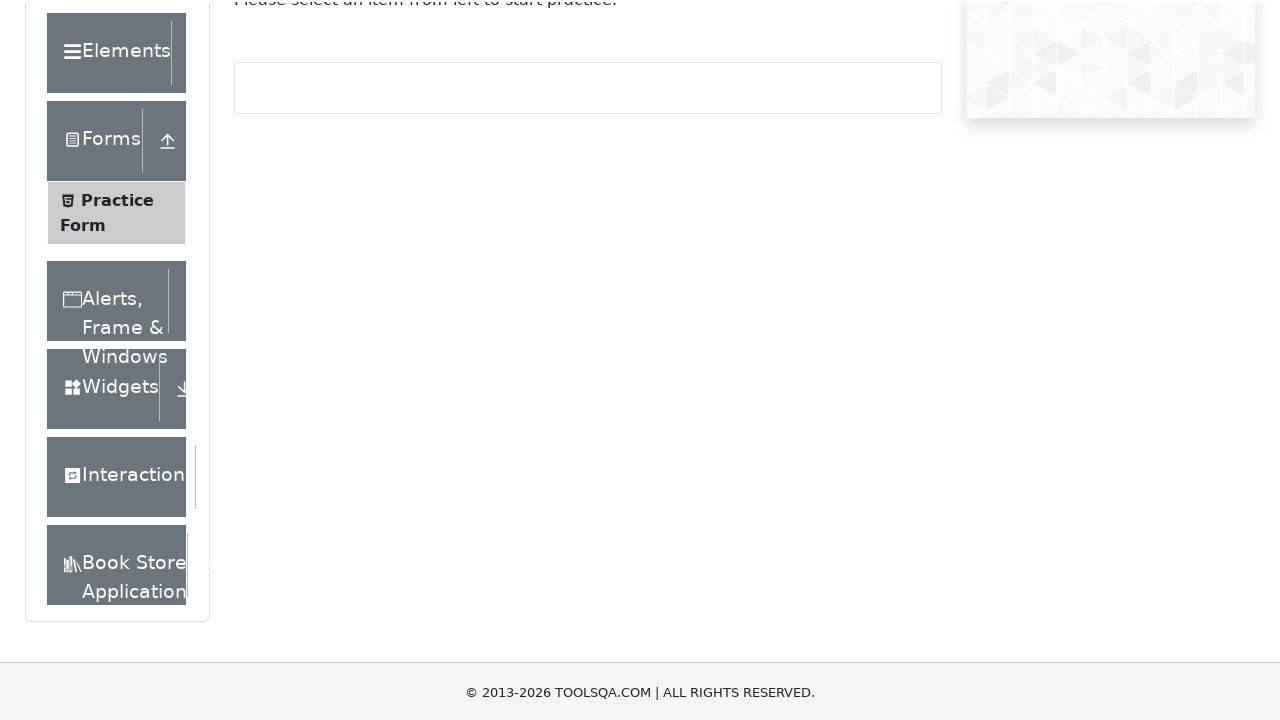

Clicked on Practice Form submenu at (117, 336) on text=Practice Form
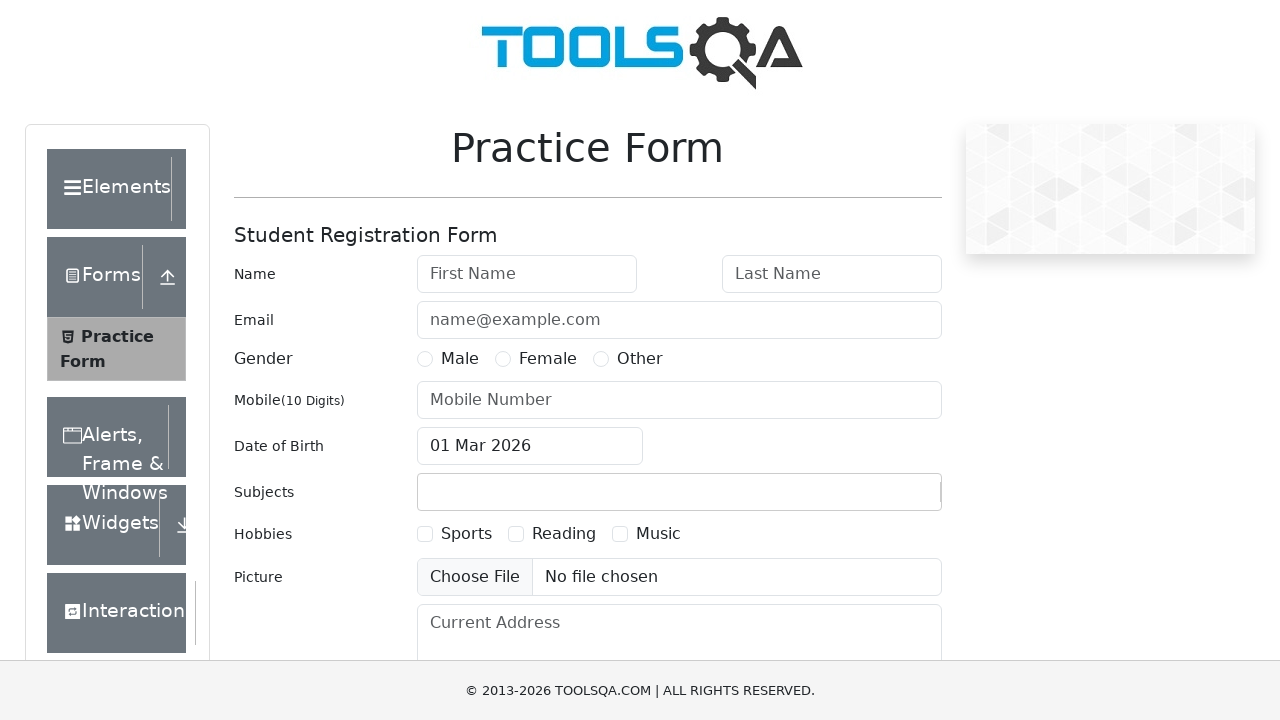

Filled first name field with 'Nuntapong' on internal:attr=[placeholder="First Name"i]
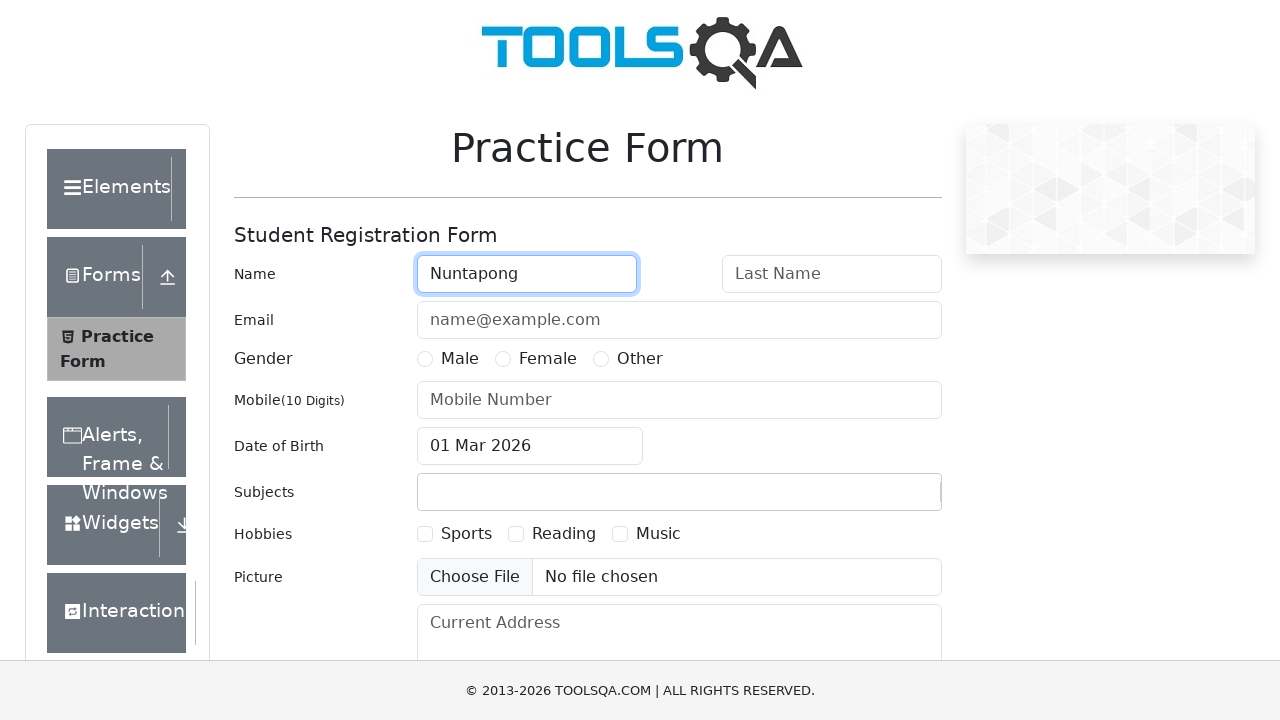

Filled last name field with 'Siripanyawong' on internal:attr=[placeholder="Last Name"i]
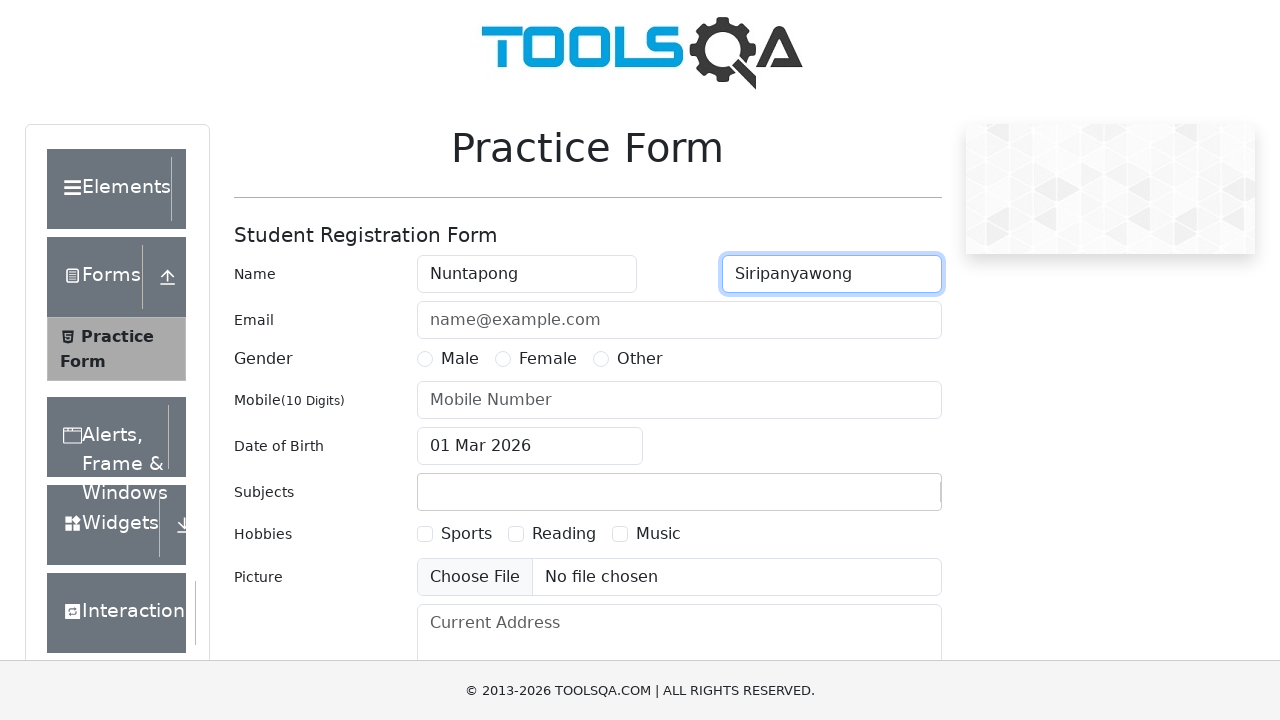

Filled email field with 'nuntapong@gmail.com' on internal:attr=[placeholder="name@example.com"i]
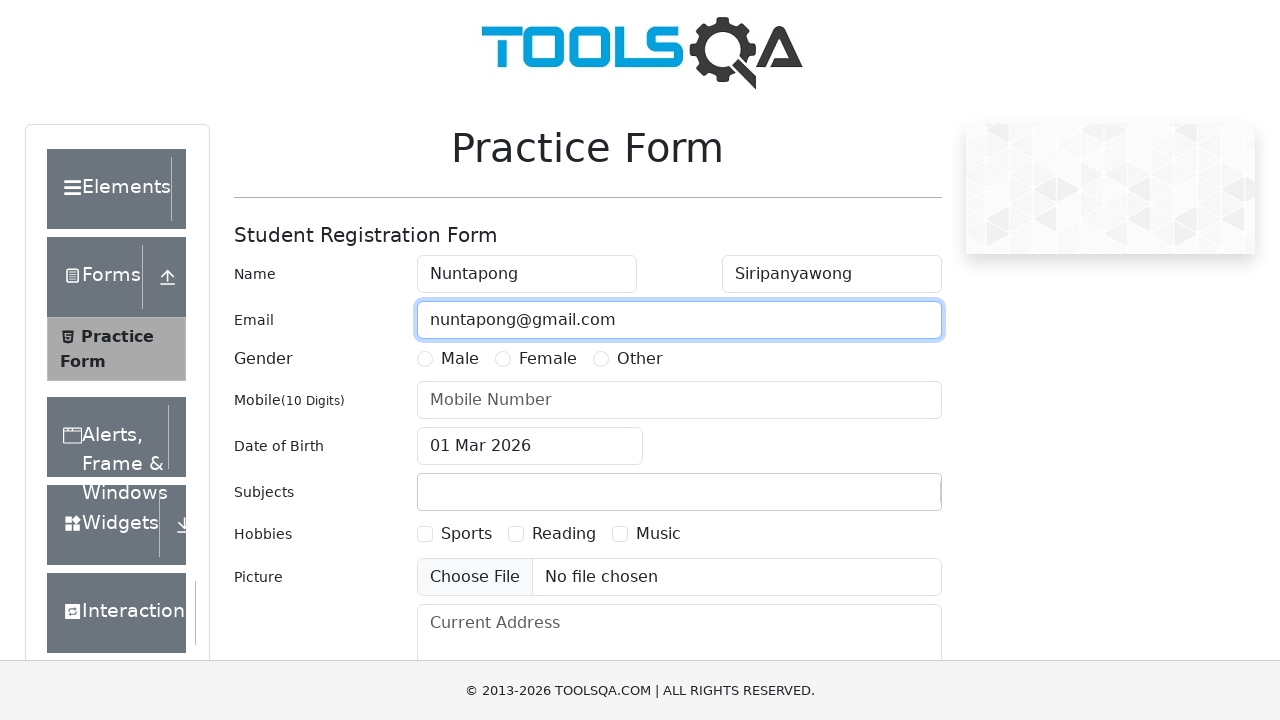

Filled mobile number field with '0831757157' on internal:attr=[placeholder="Mobile Number"i]
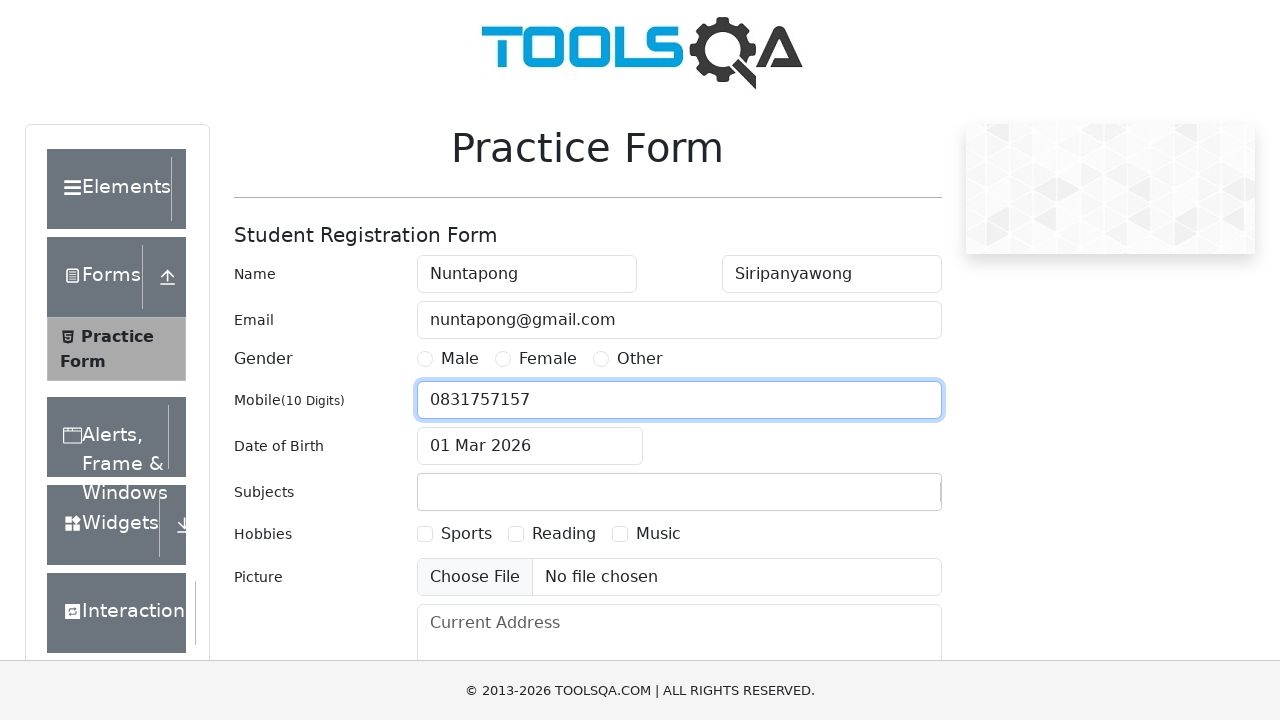

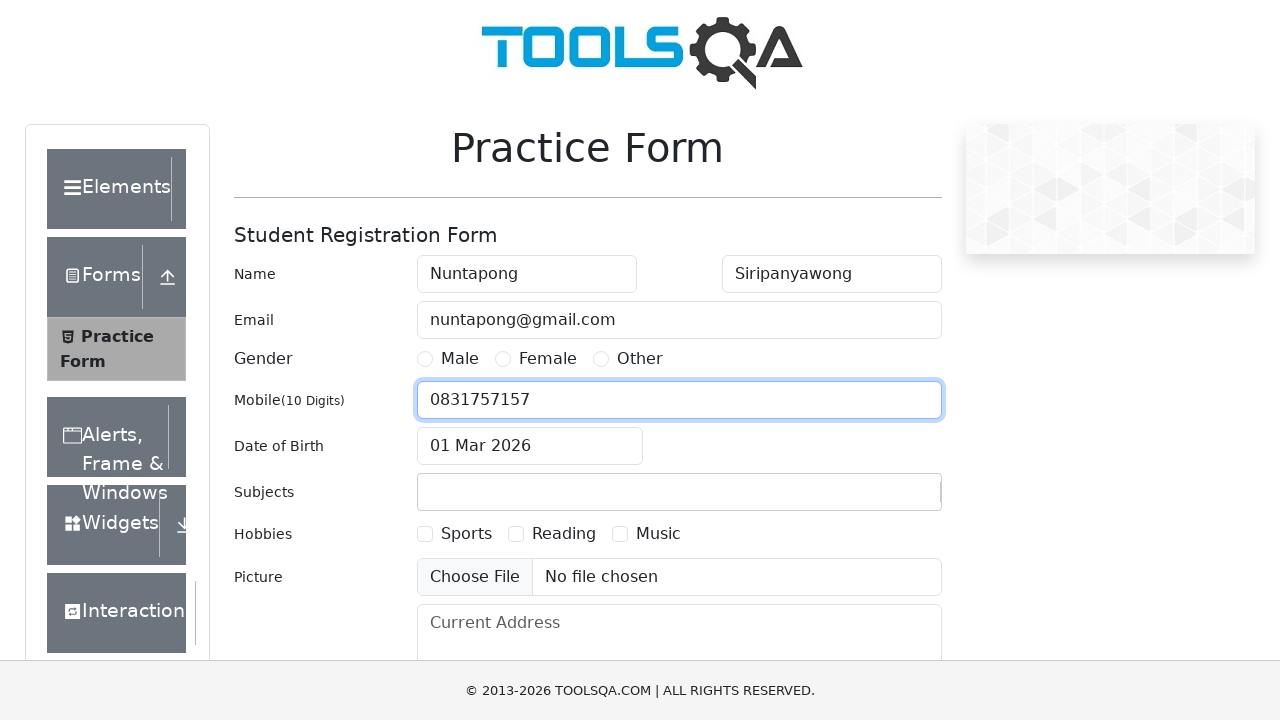